Creates a new paste on Pastebin by filling in the text content, selecting a 10-minute expiration time, adding a title, and submitting the form.

Starting URL: https://pastebin.com

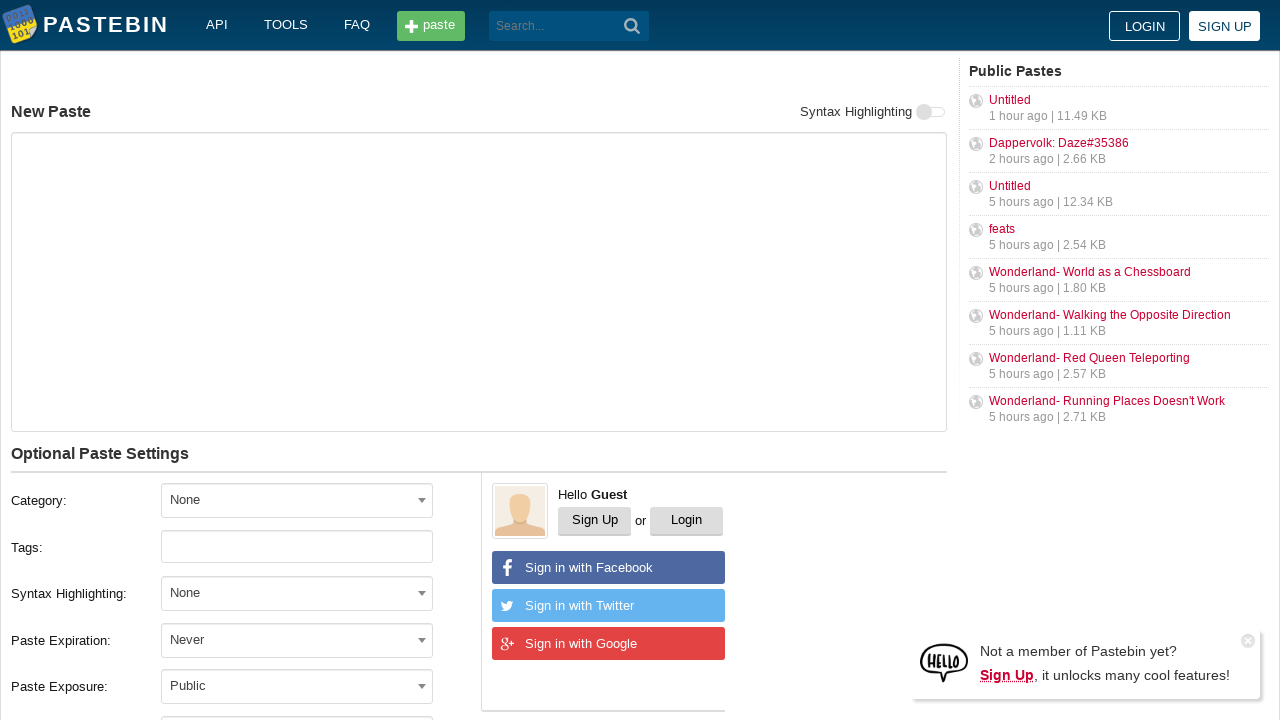

Filled paste content with 'Hello from WebDriver' on #postform-text
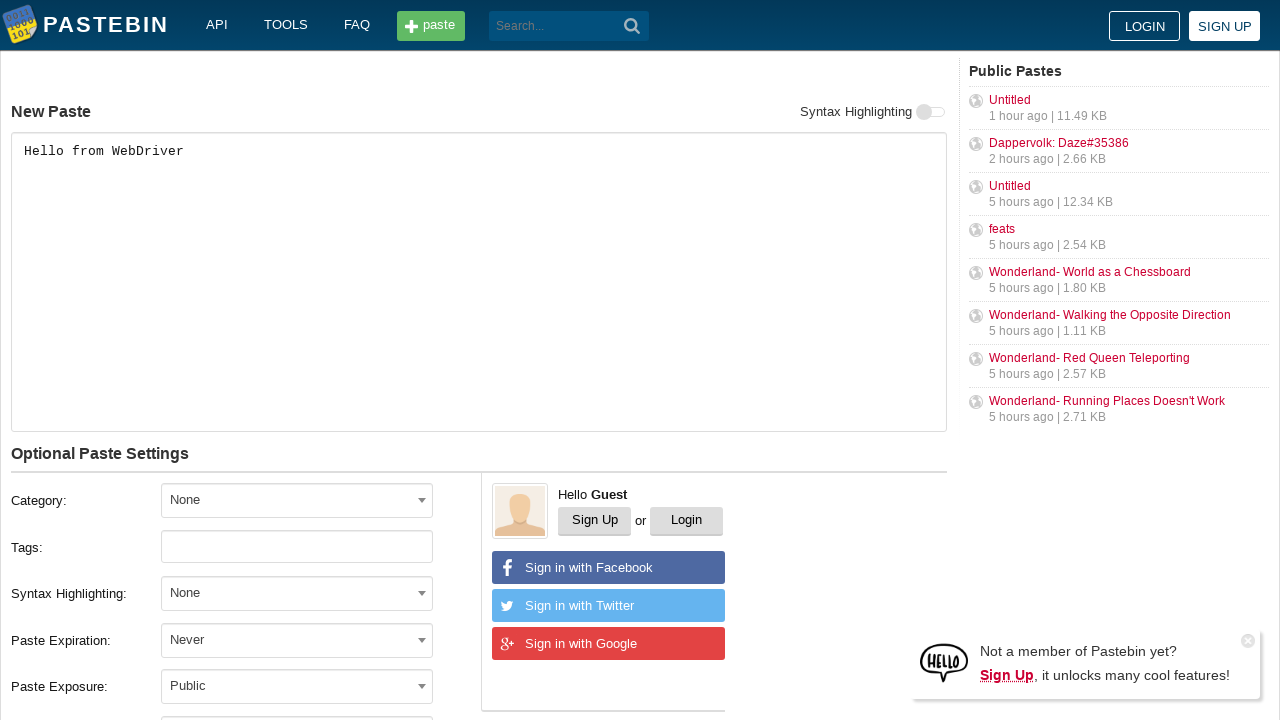

Clicked expiration dropdown to open it at (297, 640) on #select2-postform-expiration-container
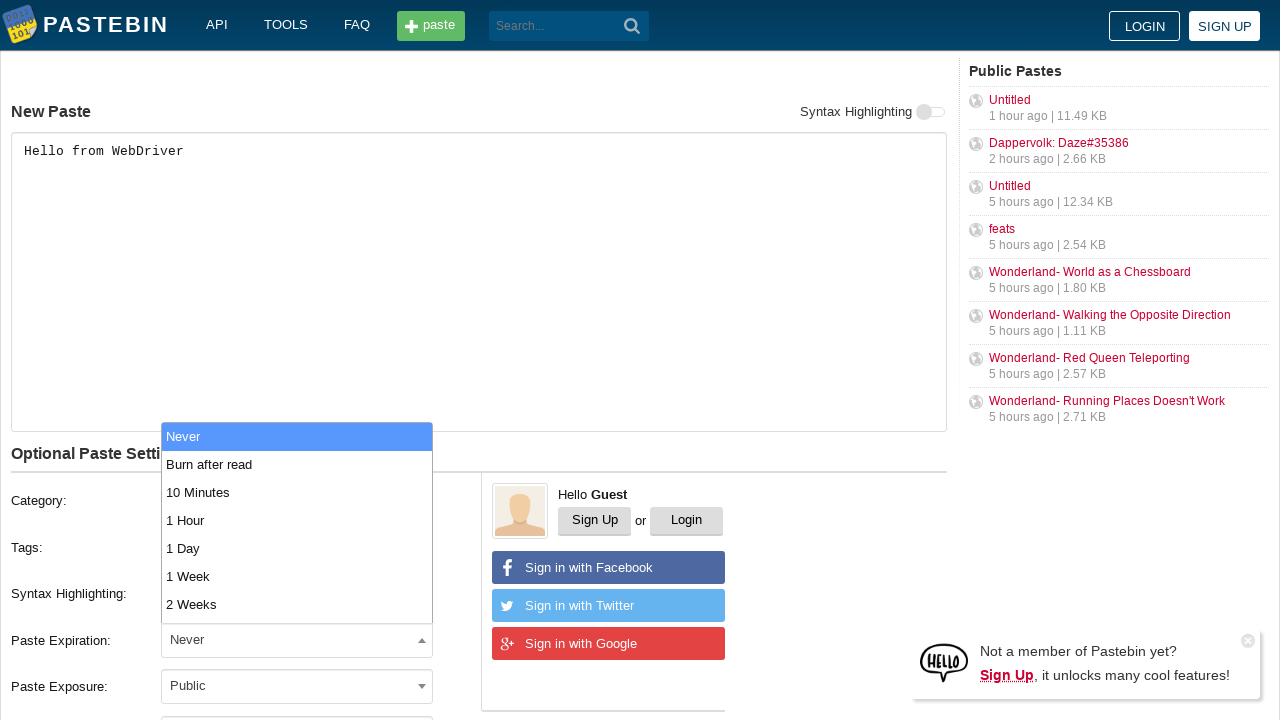

Selected '10 Minutes' expiration option at (297, 492) on xpath=//li[text()='10 Minutes']
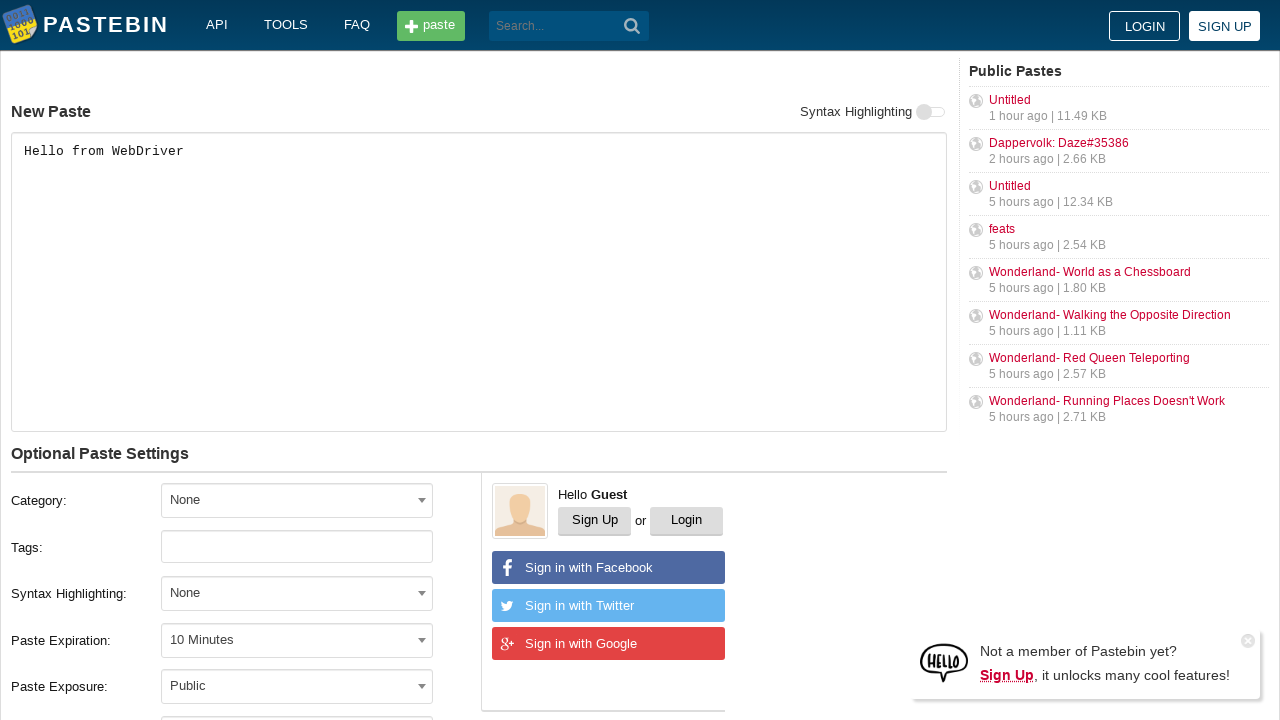

Filled paste title with 'helloweb' on #postform-name
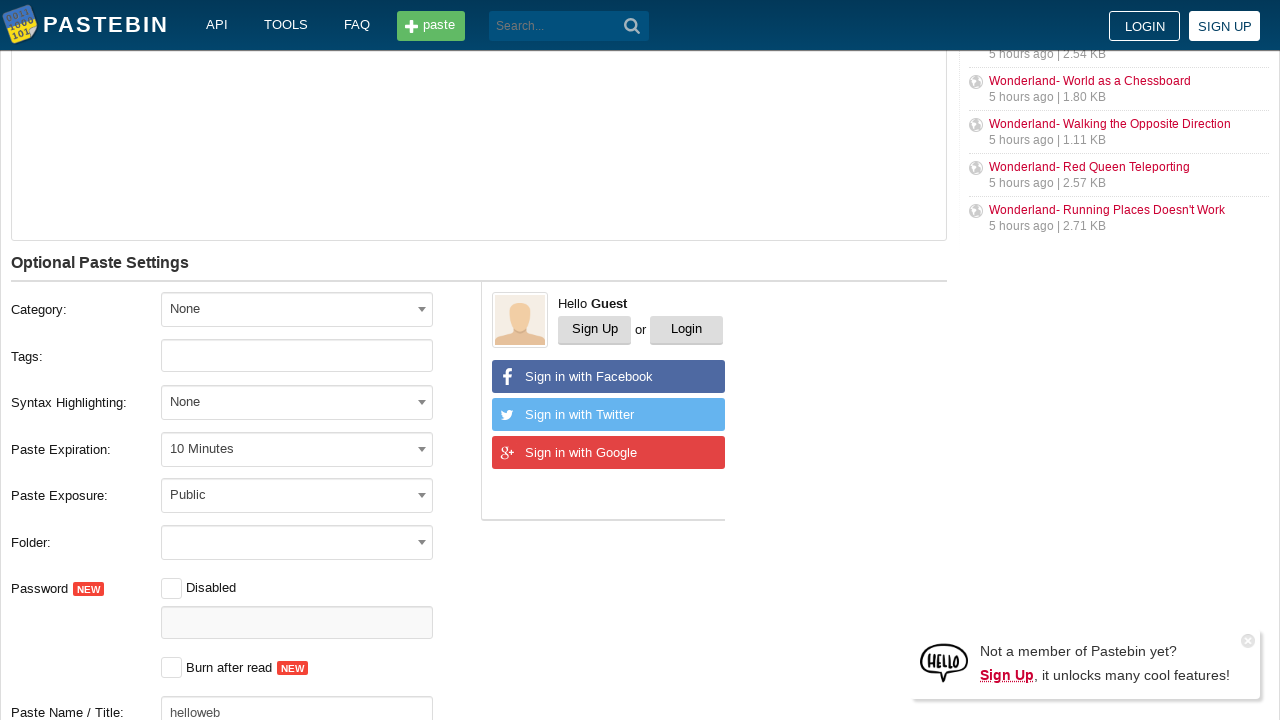

Clicked submit button to create the paste at (240, 400) on button.btn.-big
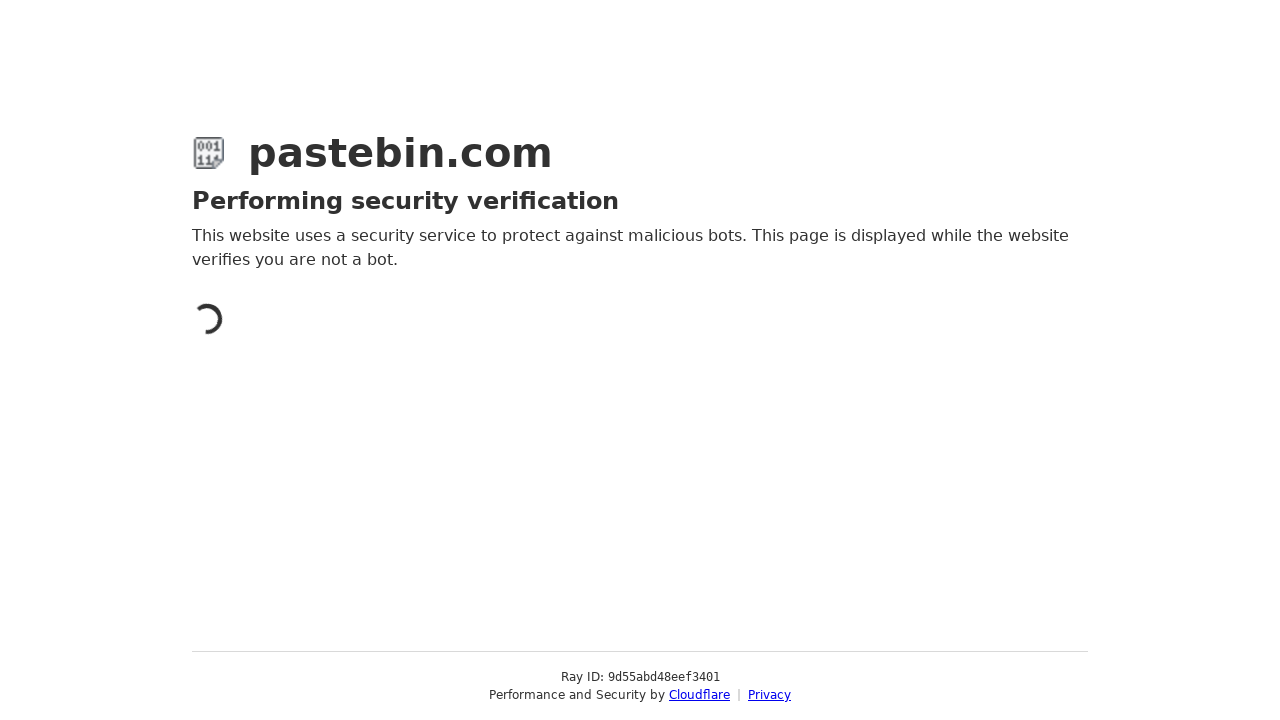

Waited for page to reach networkidle state
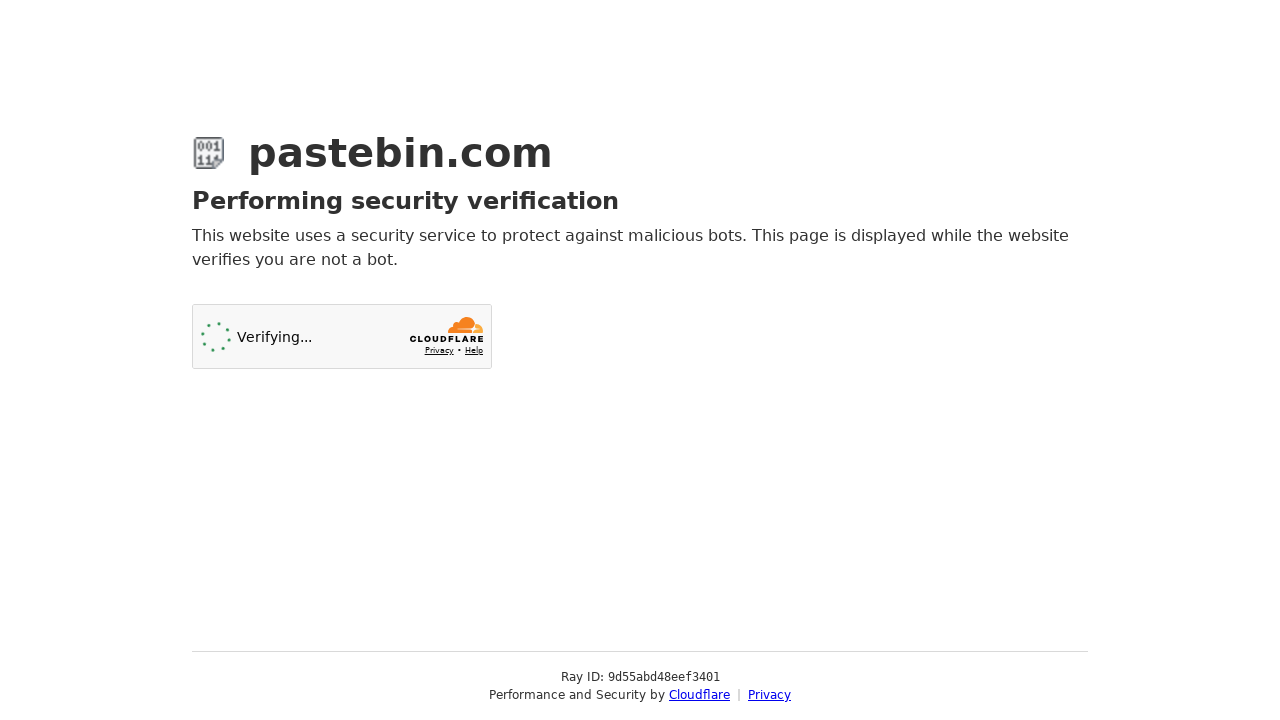

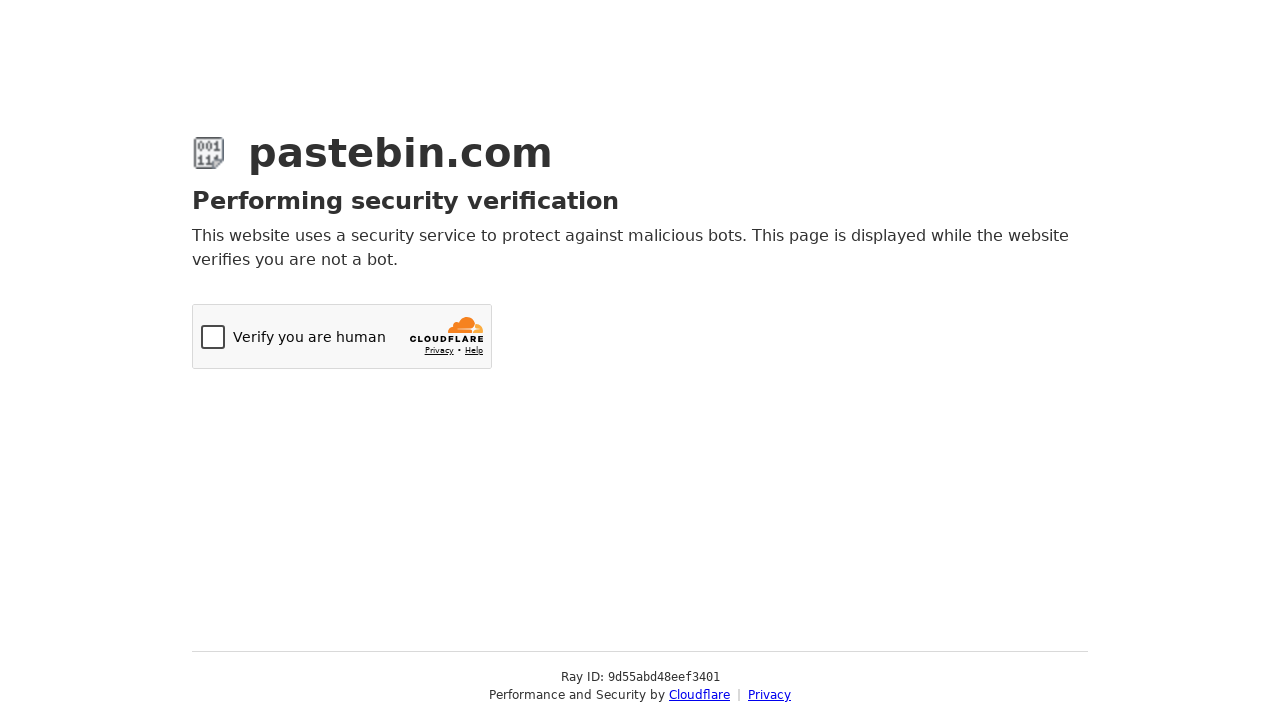